Tests JavaScript prompt alert handling by clicking the prompt button, entering text into the alert dialog, and accepting it

Starting URL: https://the-internet.herokuapp.com/javascript_alerts

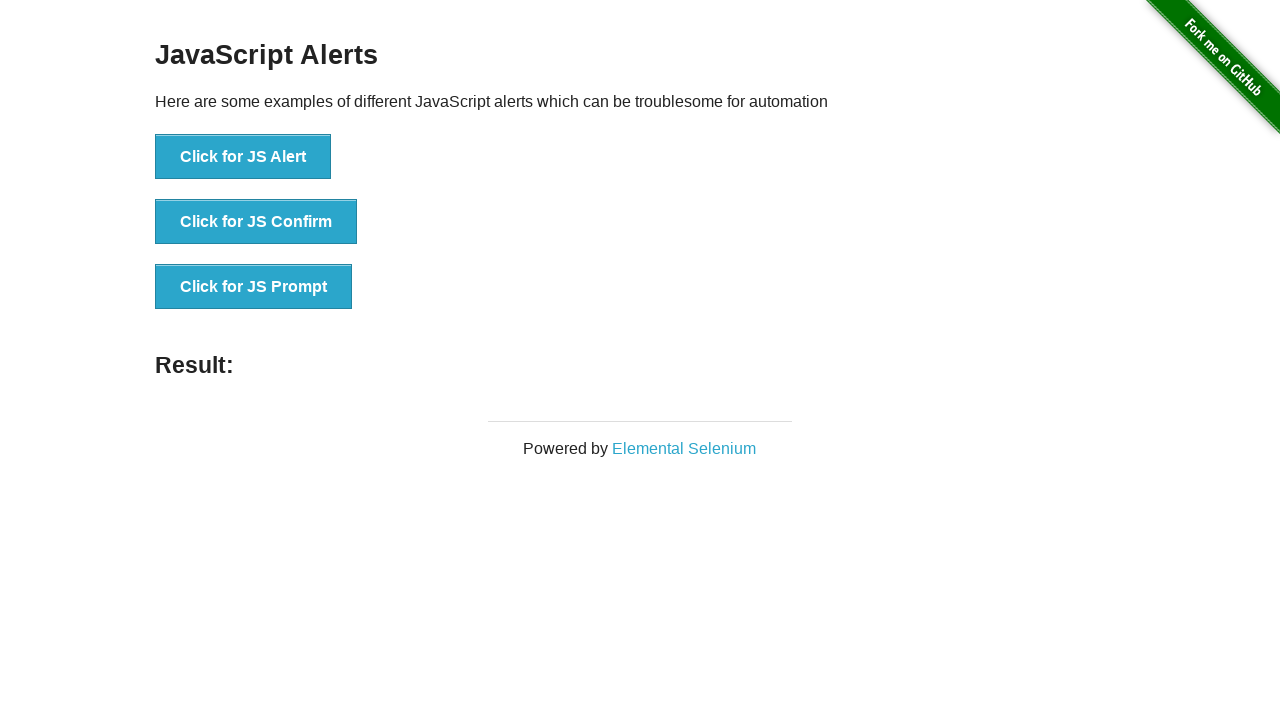

Set up dialog handler to accept prompt with text 'karima'
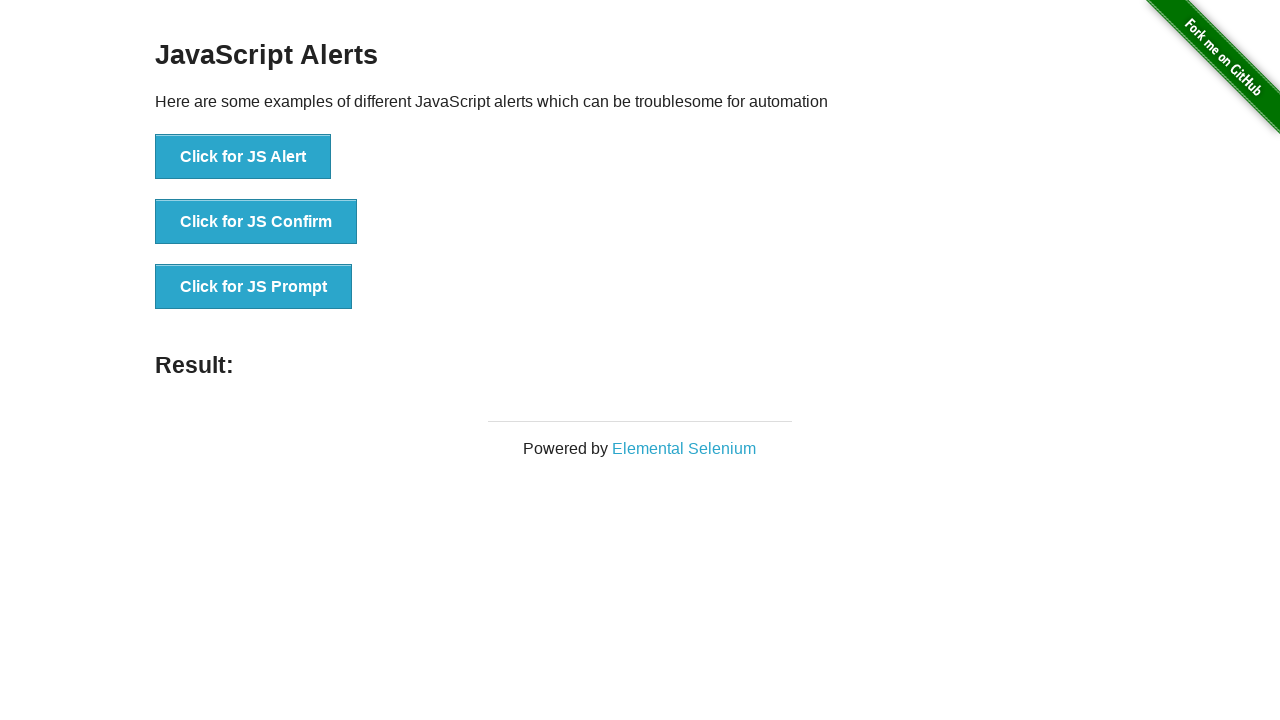

Clicked the JavaScript prompt button at (254, 287) on xpath=//*[@id='content']/div/ul/li[3]/button
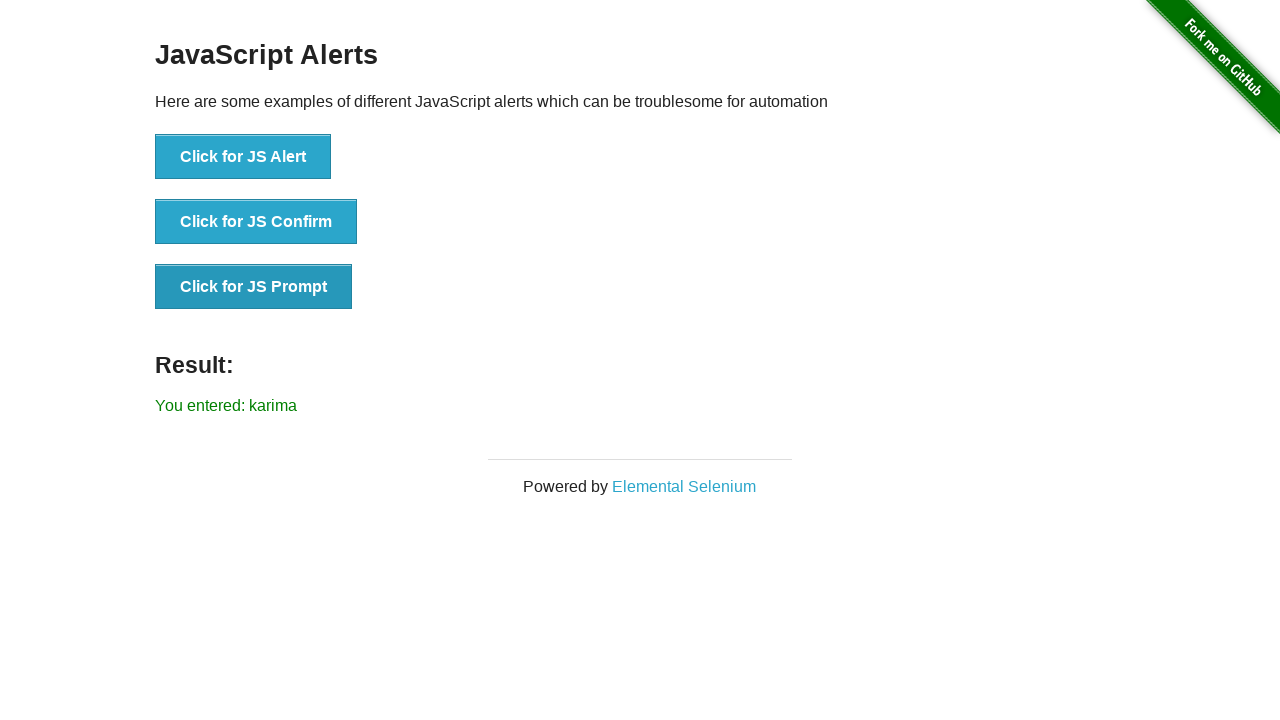

Prompt result message loaded
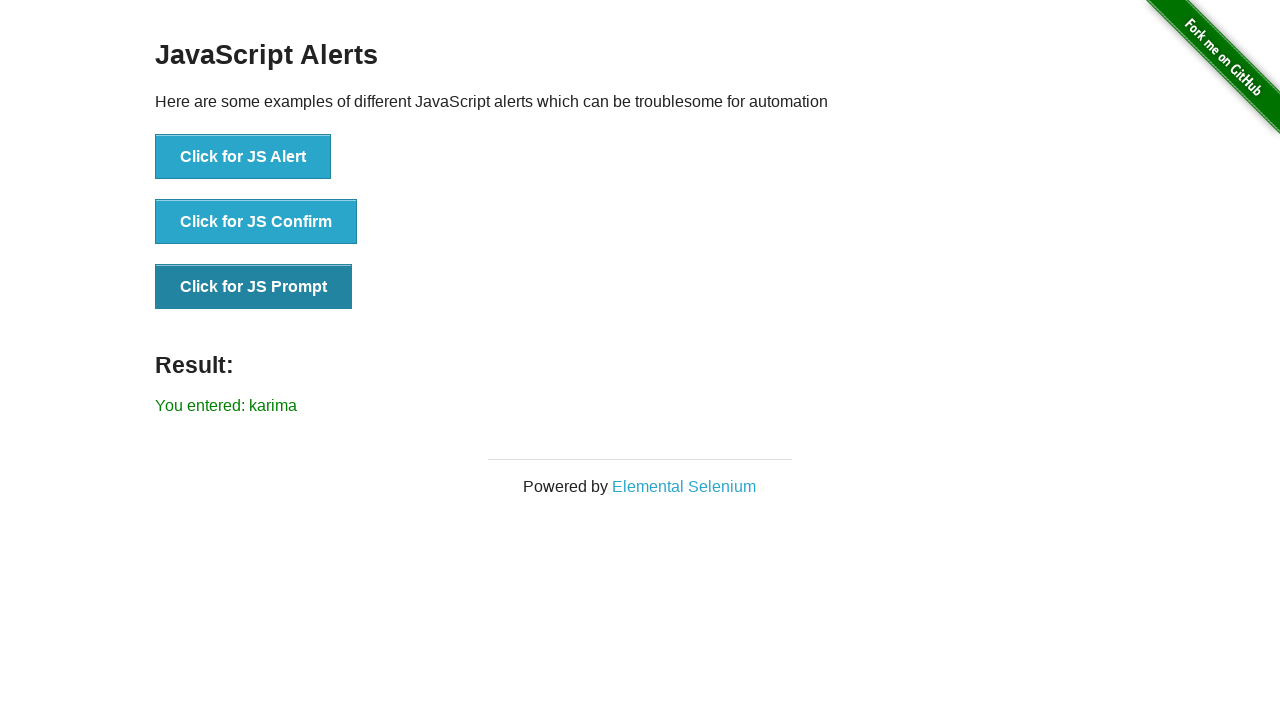

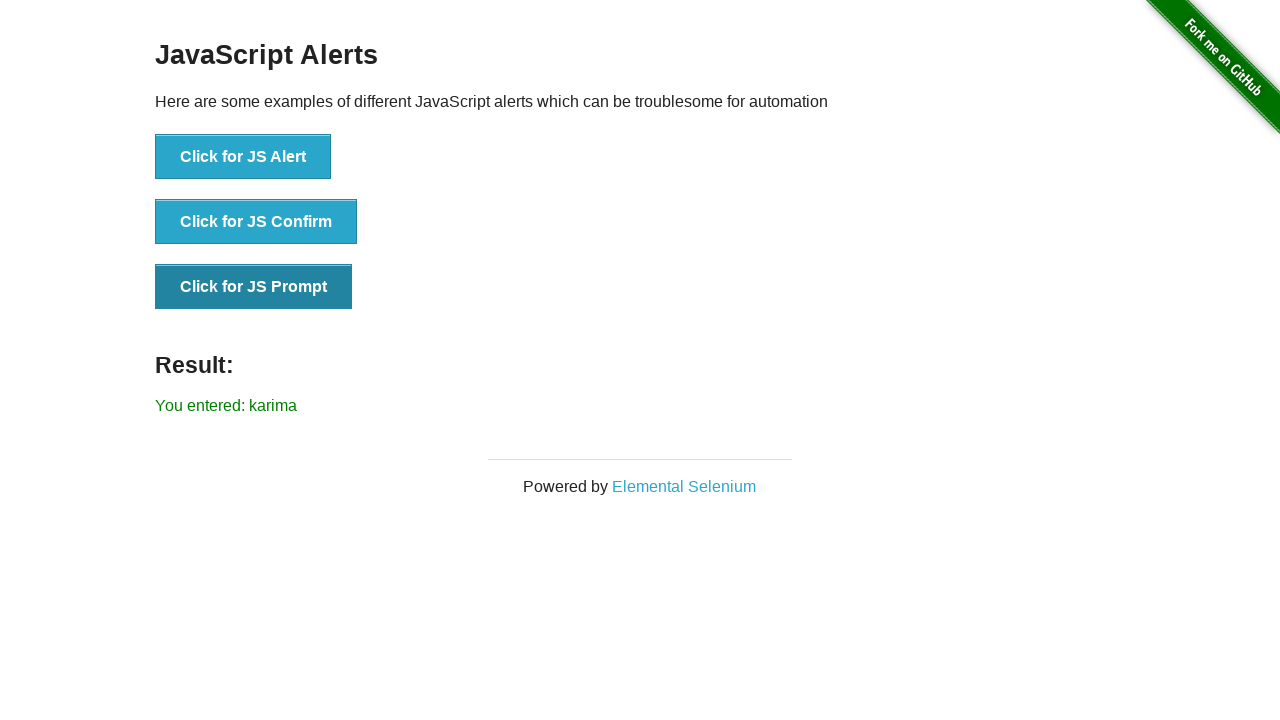